Tests tooltip functionality by hovering over a button and verifying the tooltip text appears correctly

Starting URL: https://demoqa.com/tool-tips/

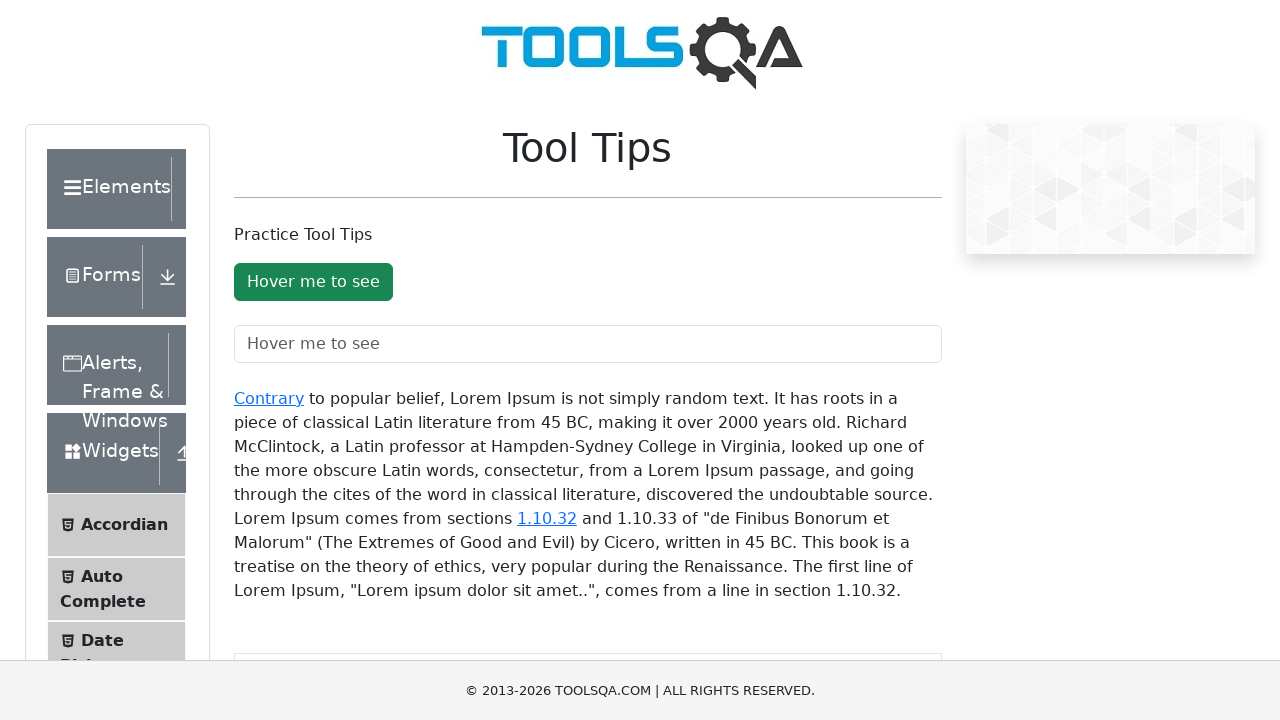

Located tooltip trigger button
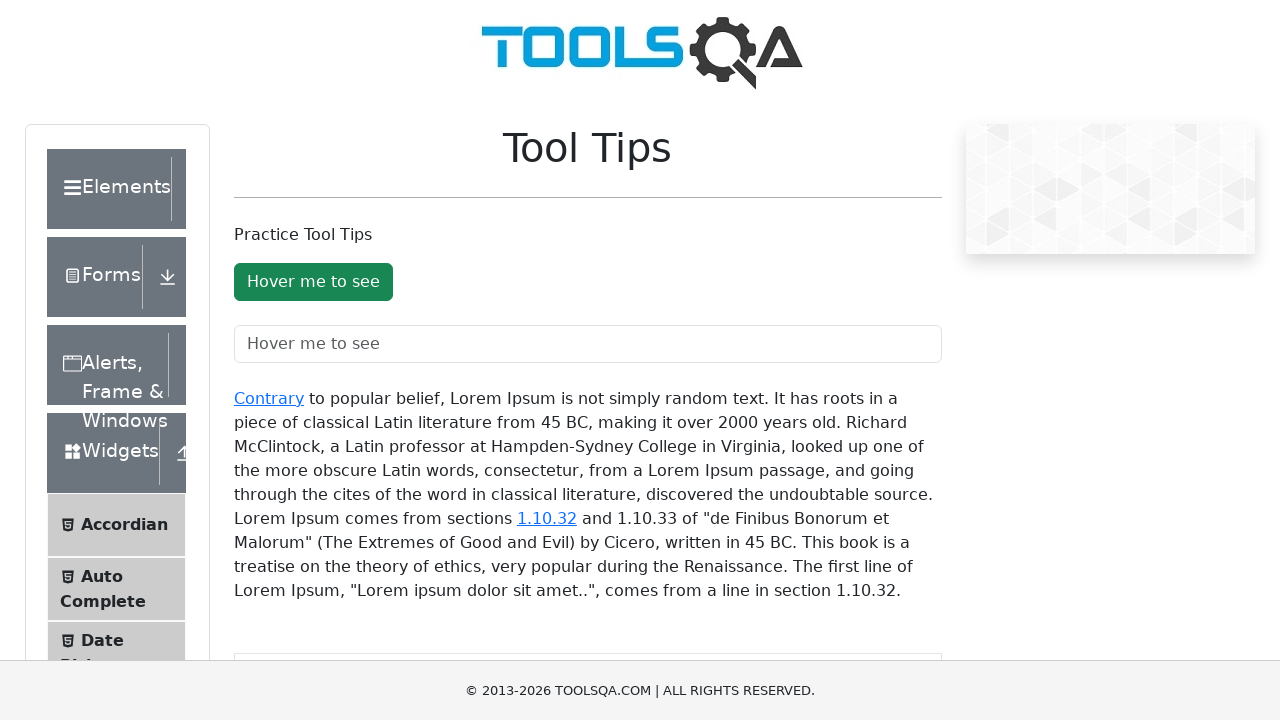

Hovered over button to trigger tooltip at (313, 282) on button#toolTipButton
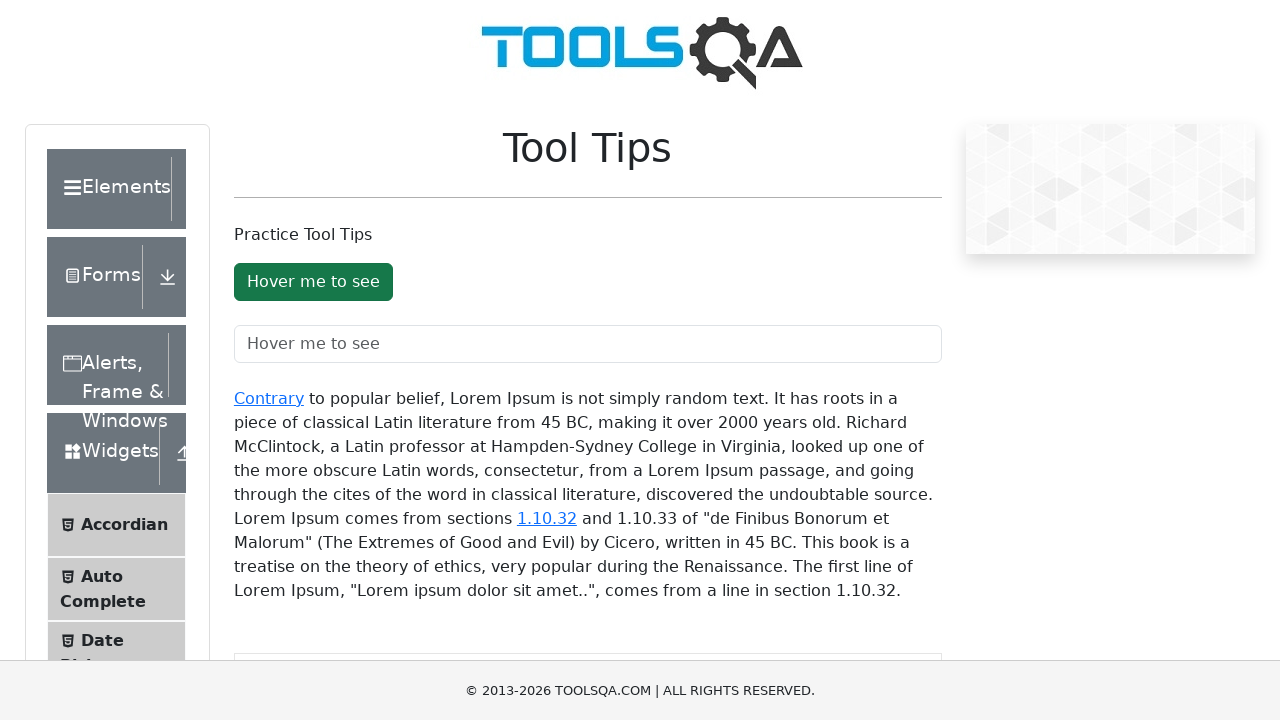

Tooltip appeared and became visible
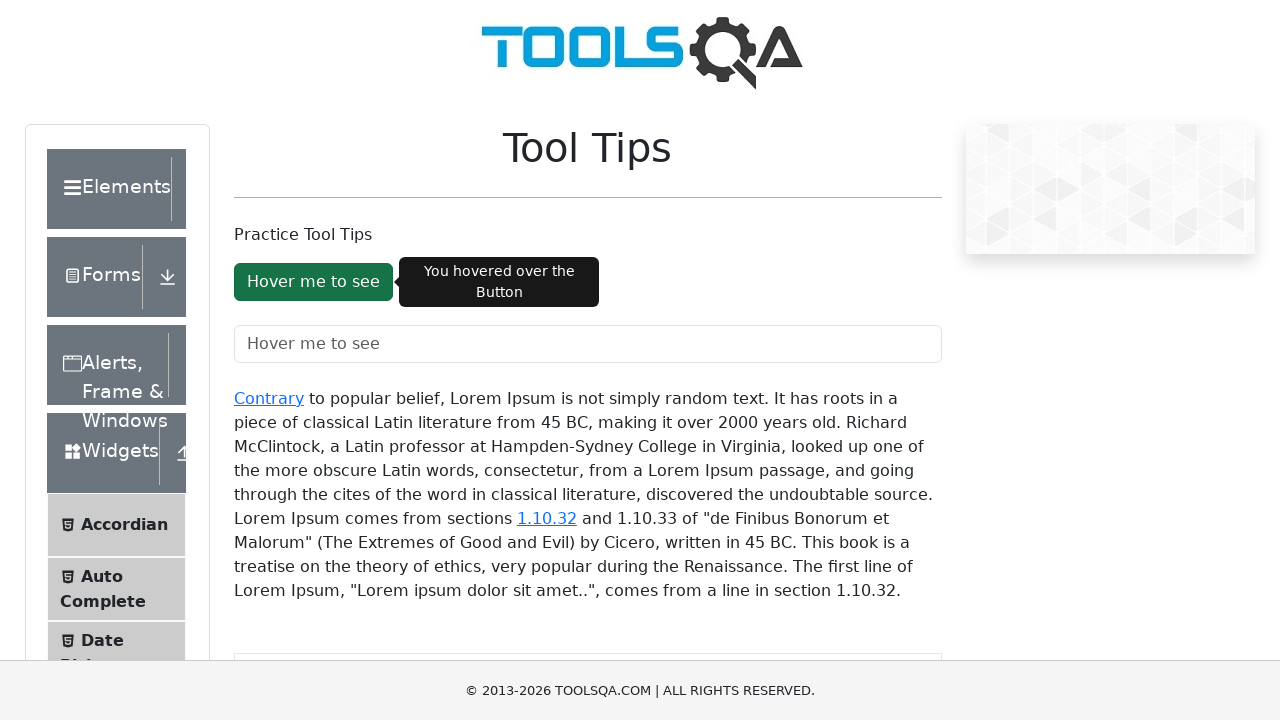

Retrieved tooltip text: 'You hovered over the Button'
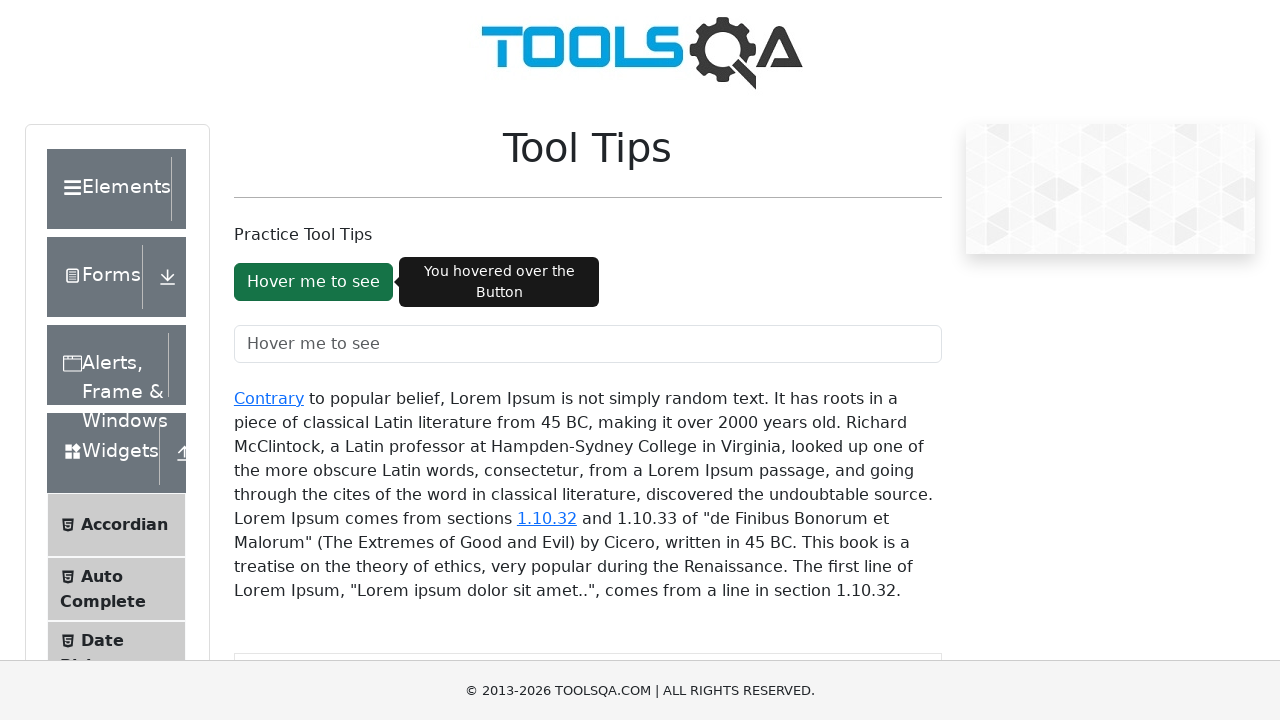

Verified tooltip text matches expected value
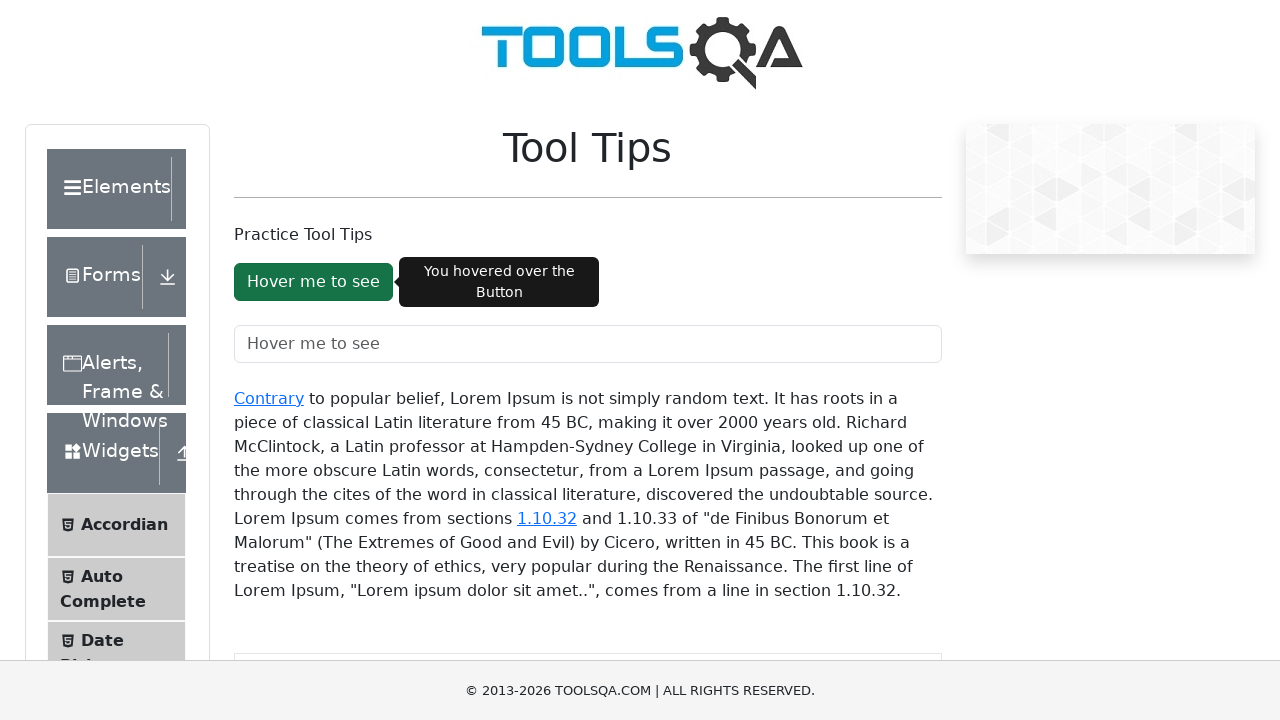

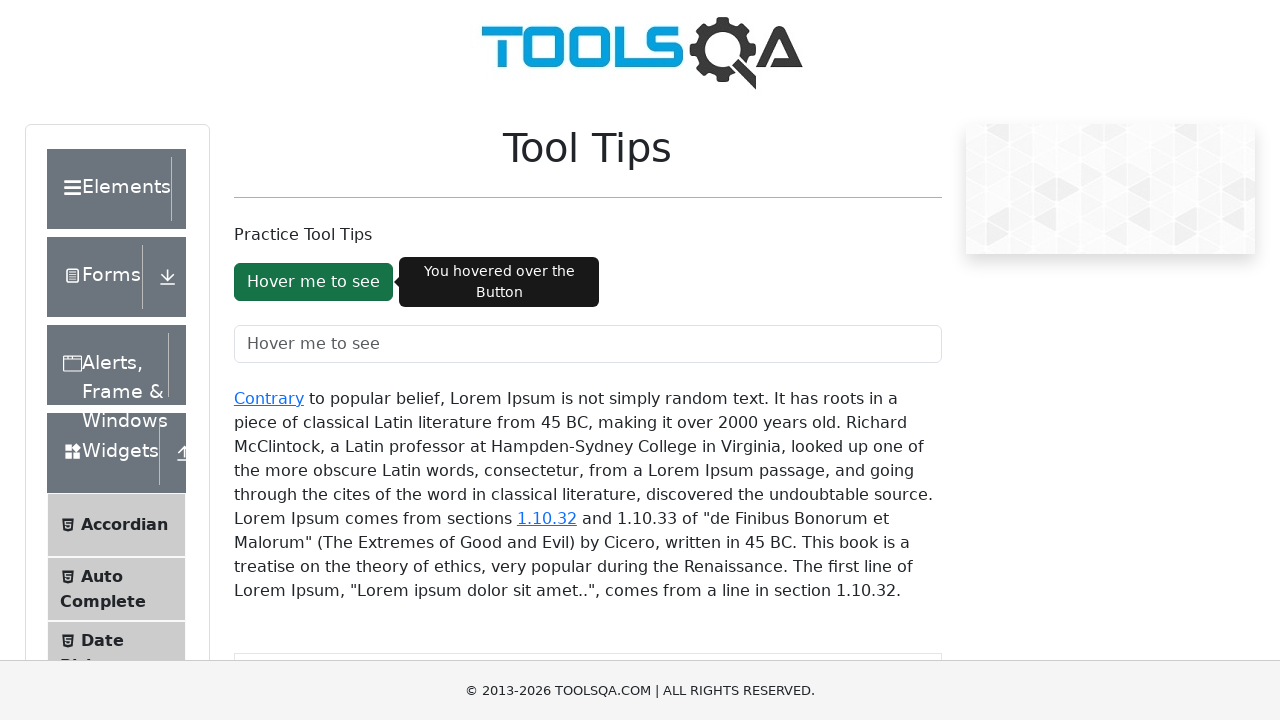